Tests a data types form by filling all fields except zip-code, submitting the form, and verifying that the zip-code field shows an error (red background) while all other fields show success (green background).

Starting URL: https://bonigarcia.dev/selenium-webdriver-java/data-types.html

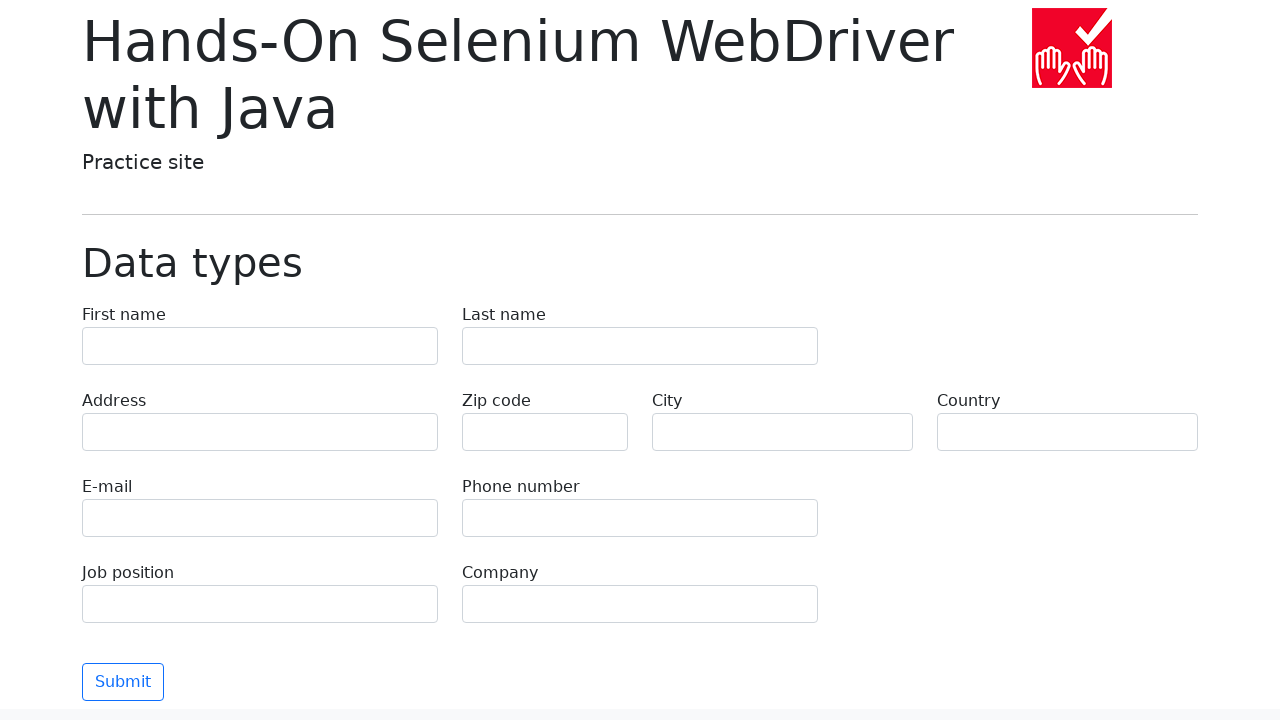

Filled first name field with 'Иван' on input[name='first-name']
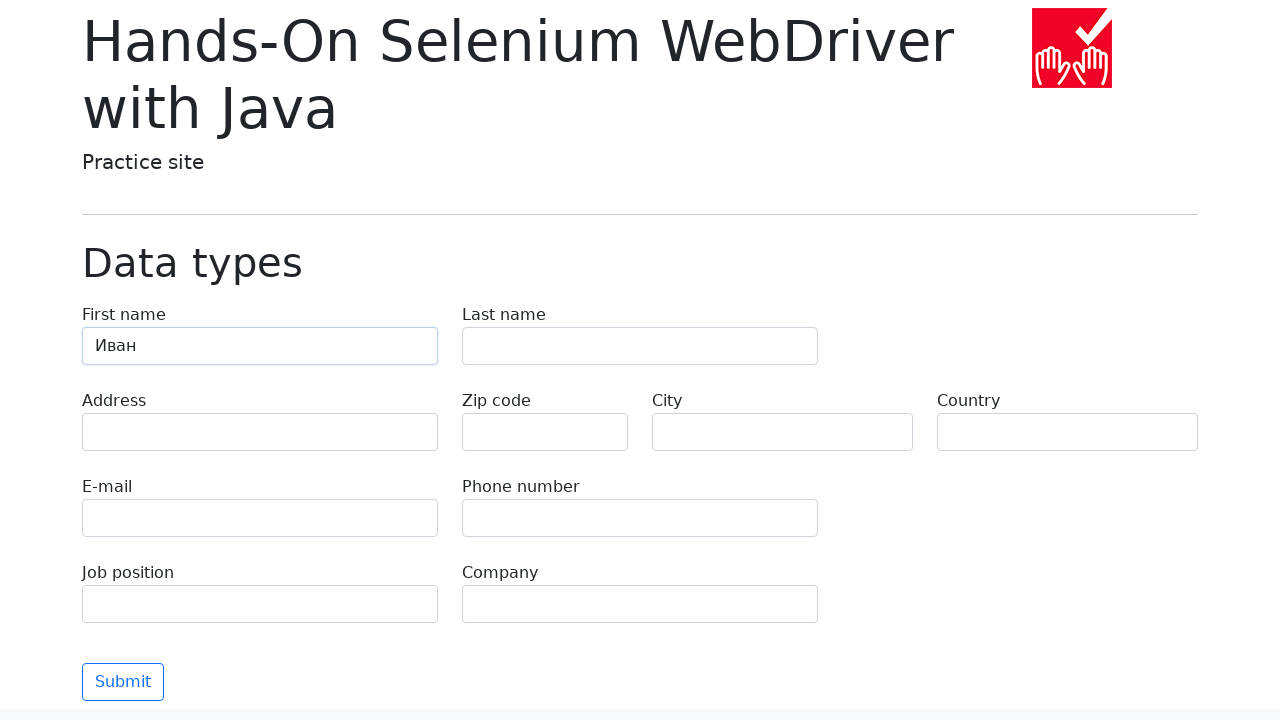

Filled last name field with 'Петров' on input[name='last-name']
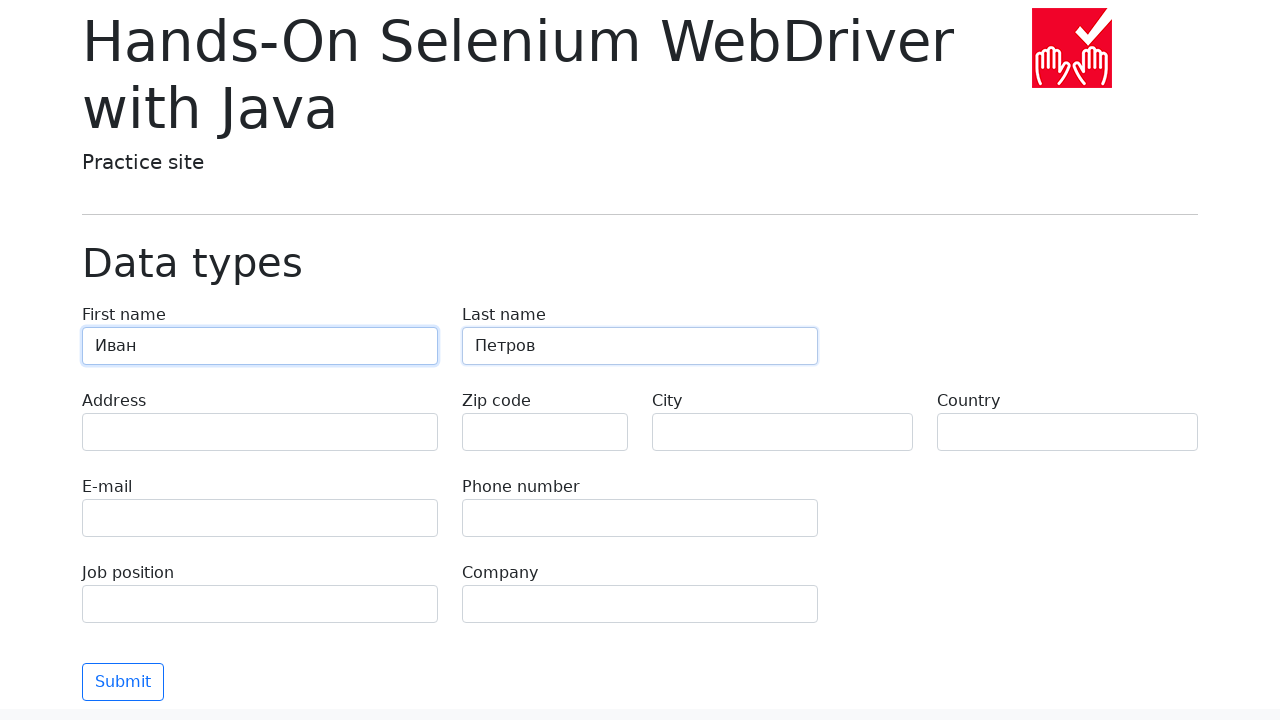

Filled address field with 'Ленина, 55-3' on input[name='address']
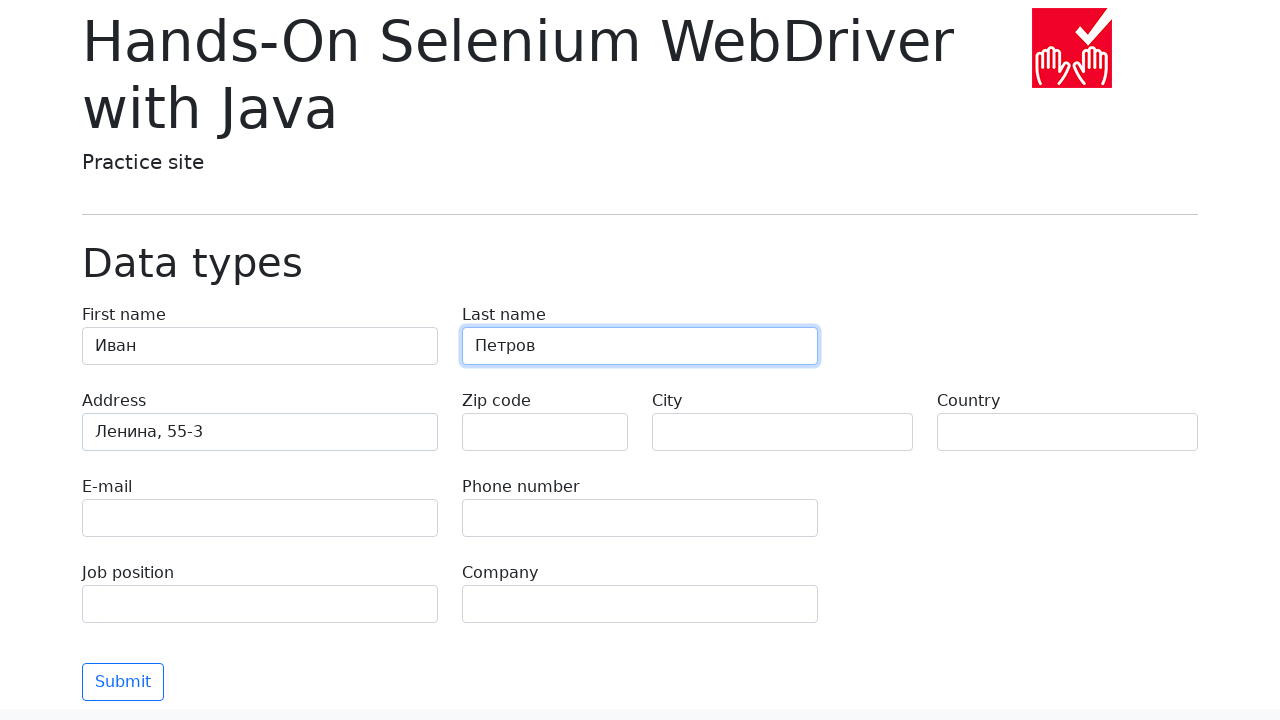

Filled email field with 'test@skypro.com' on input[name='e-mail']
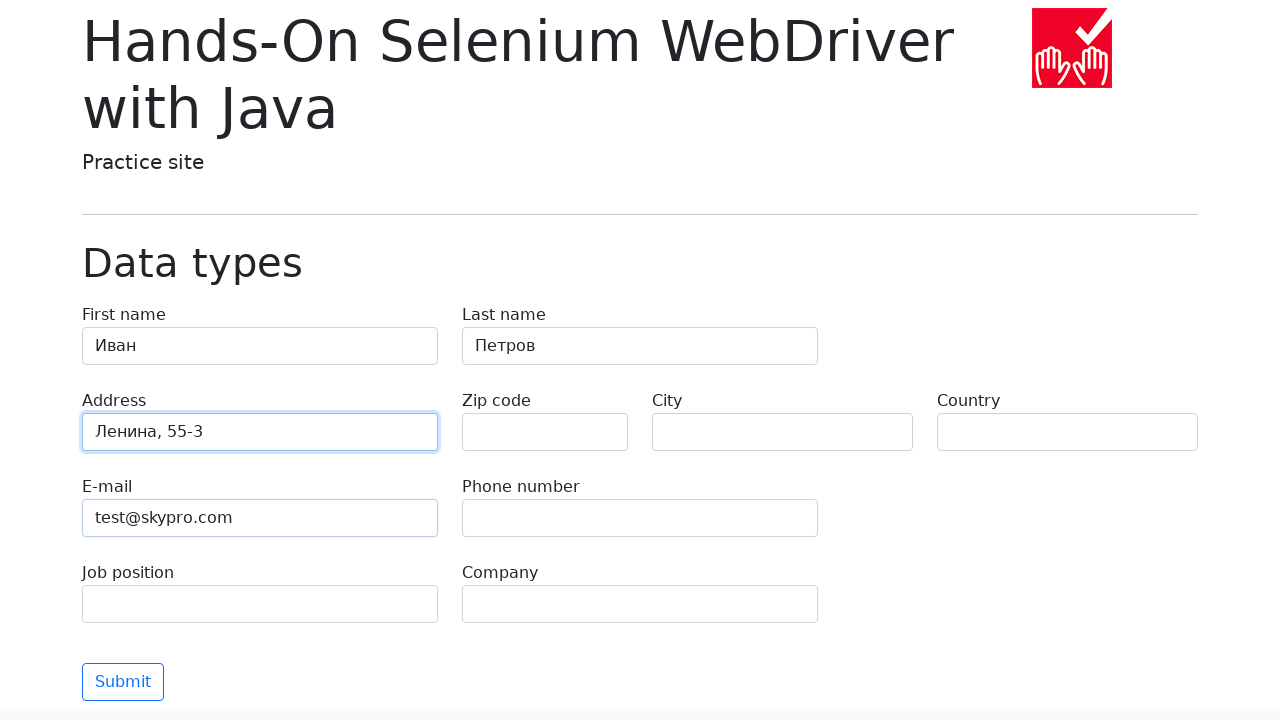

Filled phone field with '+7985899998787' on input[name='phone']
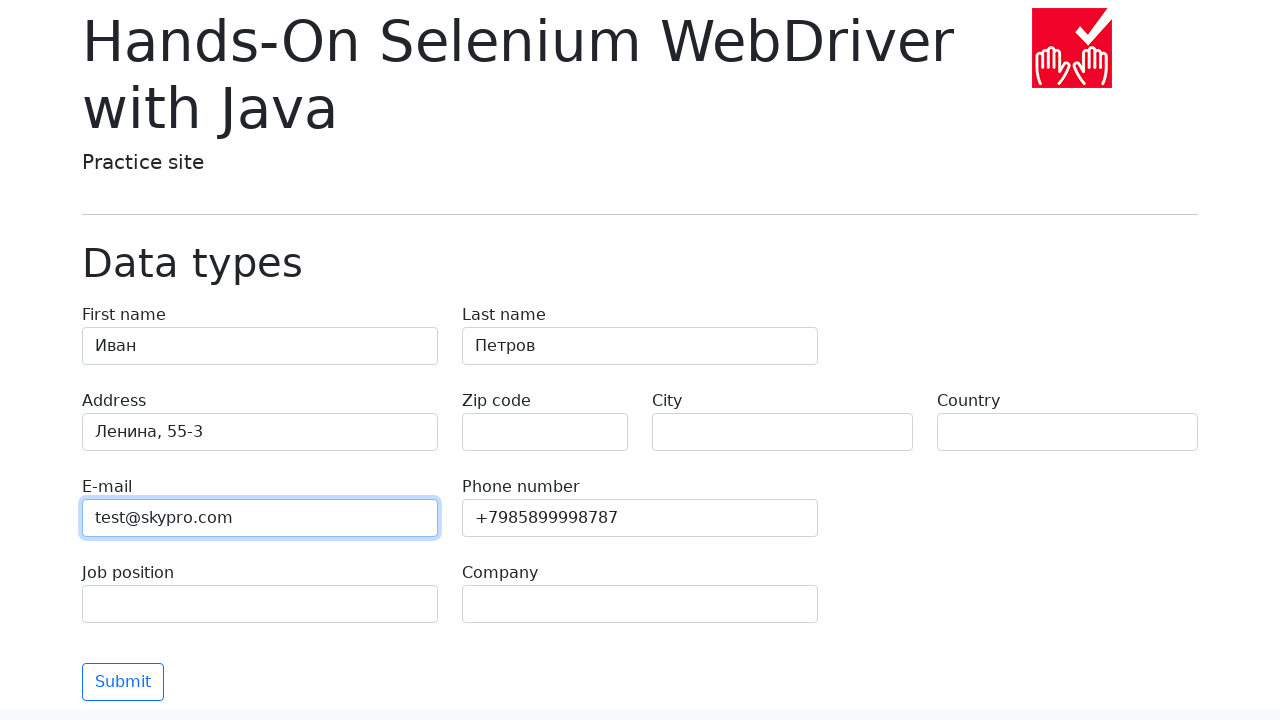

Left zip-code field empty to trigger validation error on input[name='zip-code']
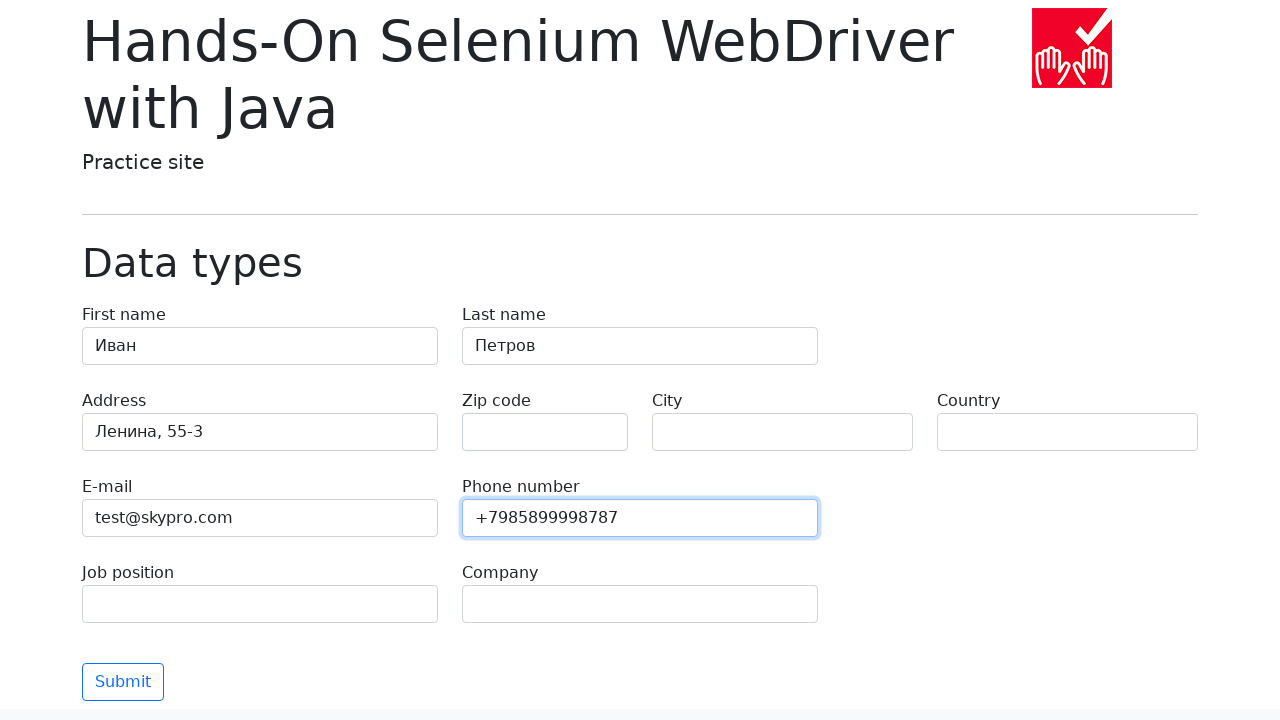

Filled city field with 'Москва' on input[name='city']
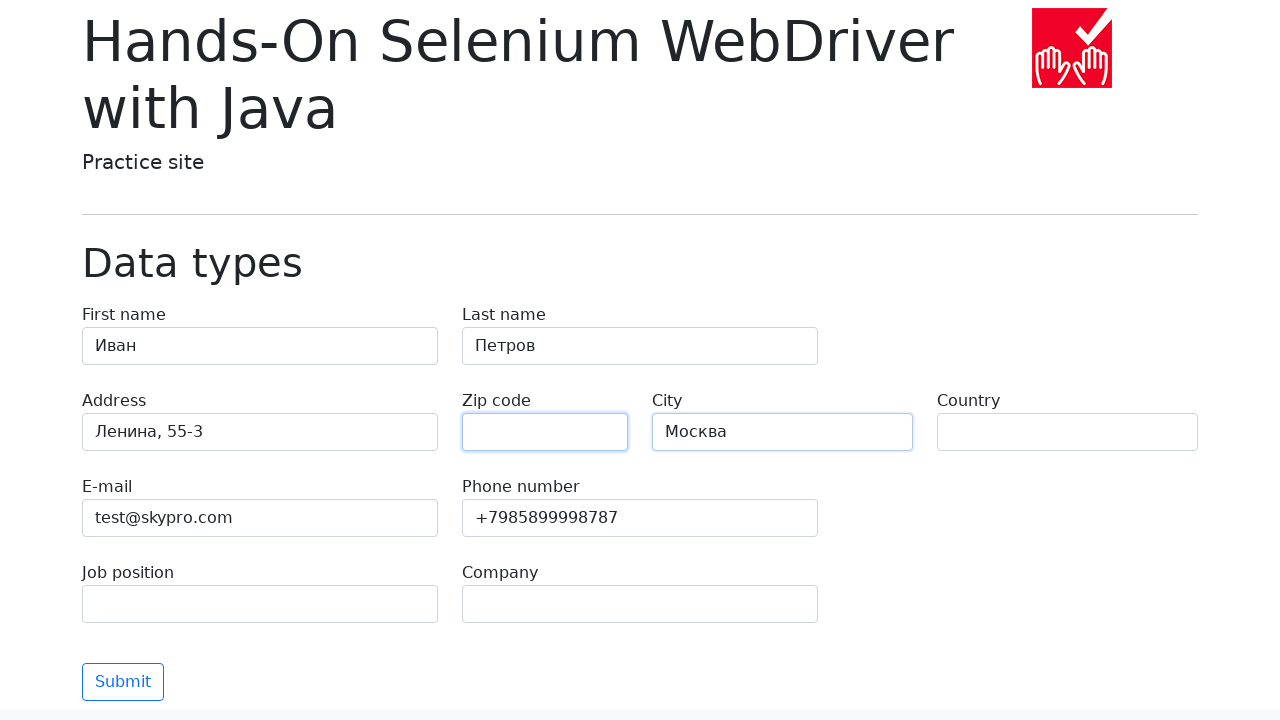

Filled country field with 'Россия' on input[name='country']
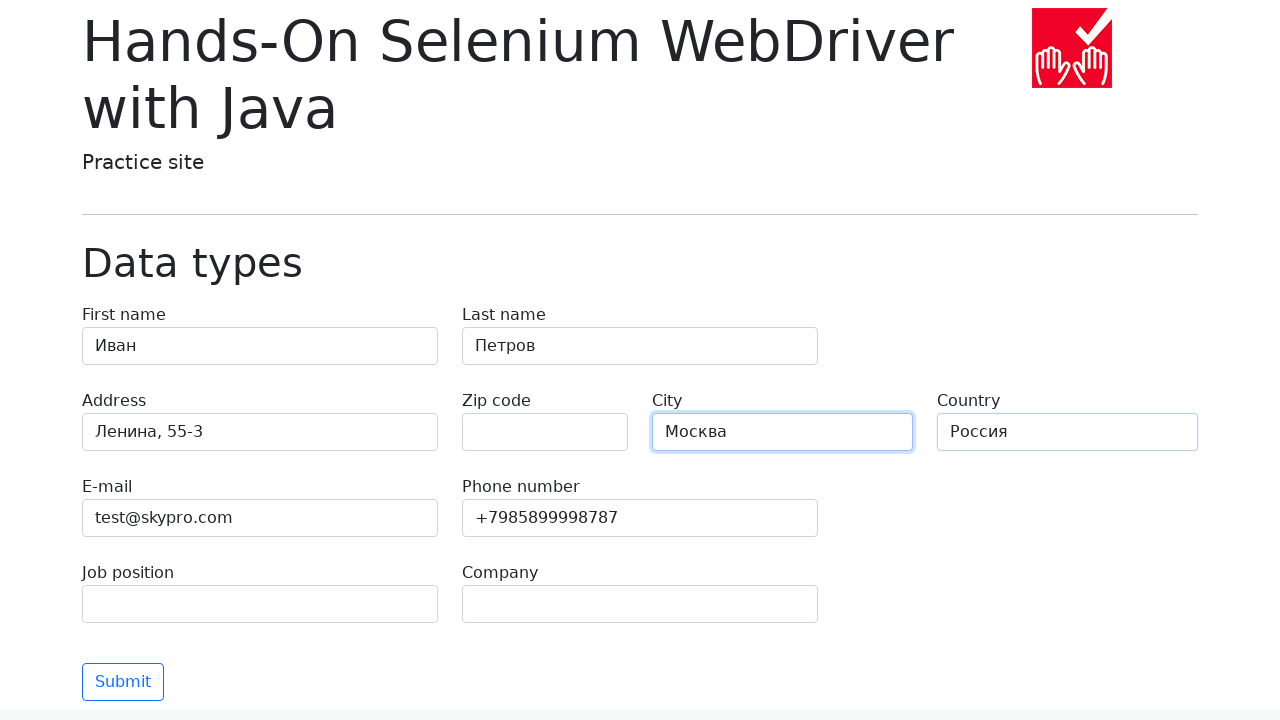

Filled job position field with 'QA' on input[name='job-position']
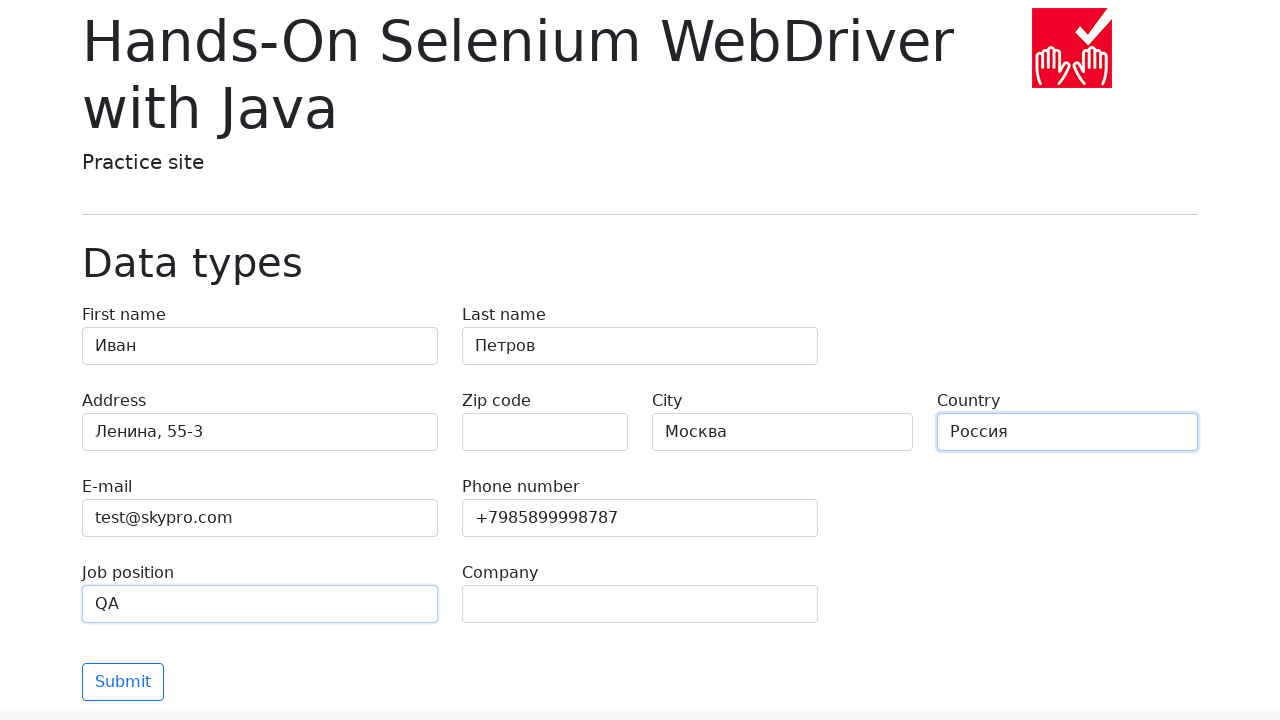

Filled company field with 'SkyPro' on input[name='company']
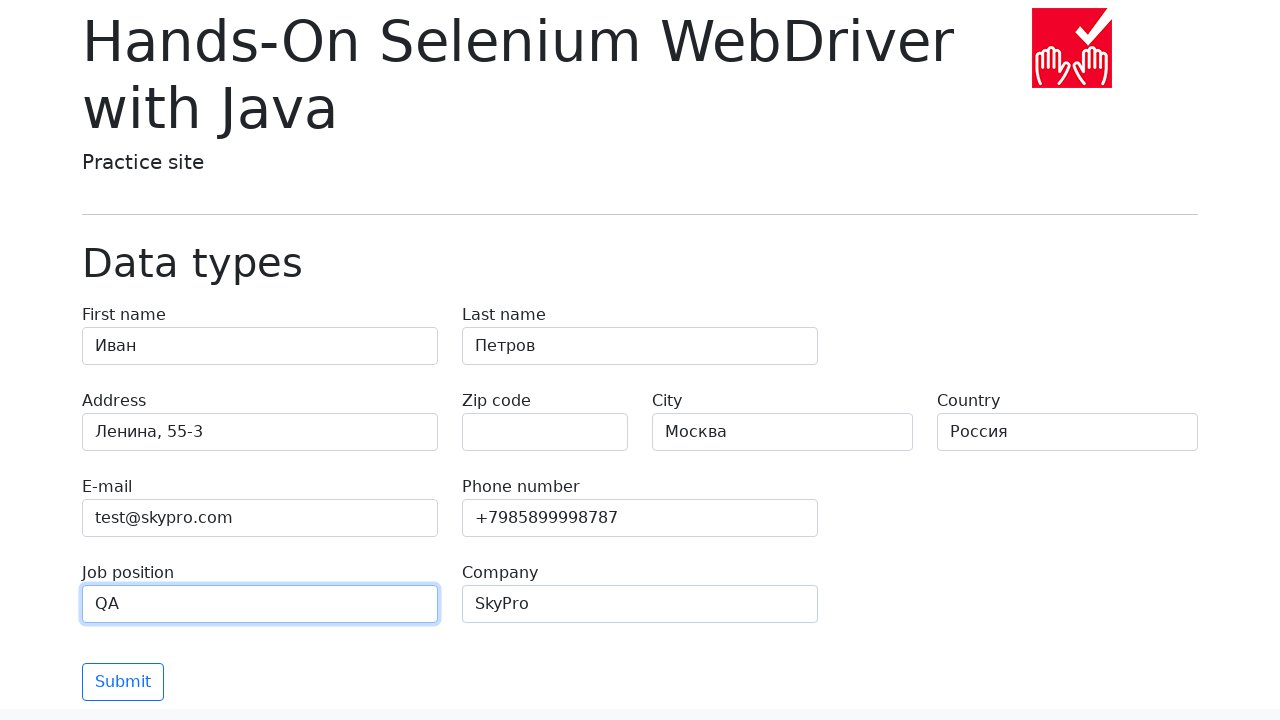

Located submit button
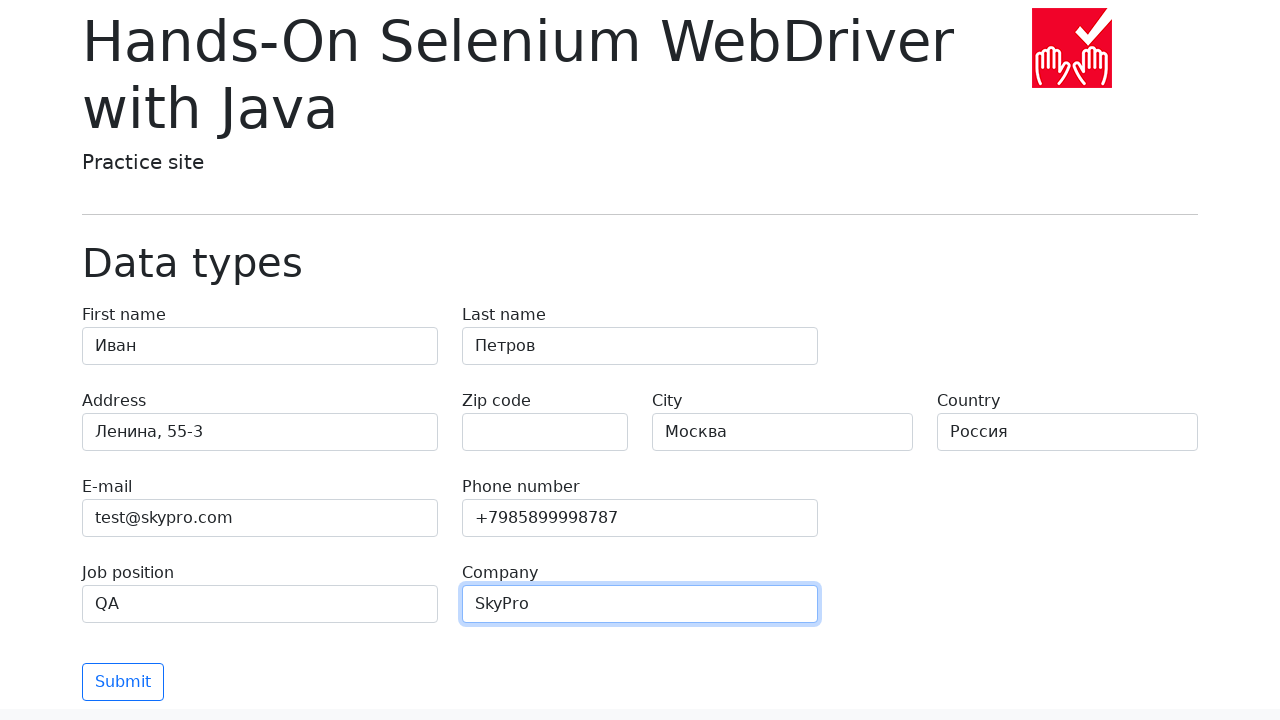

Scrolled submit button into view
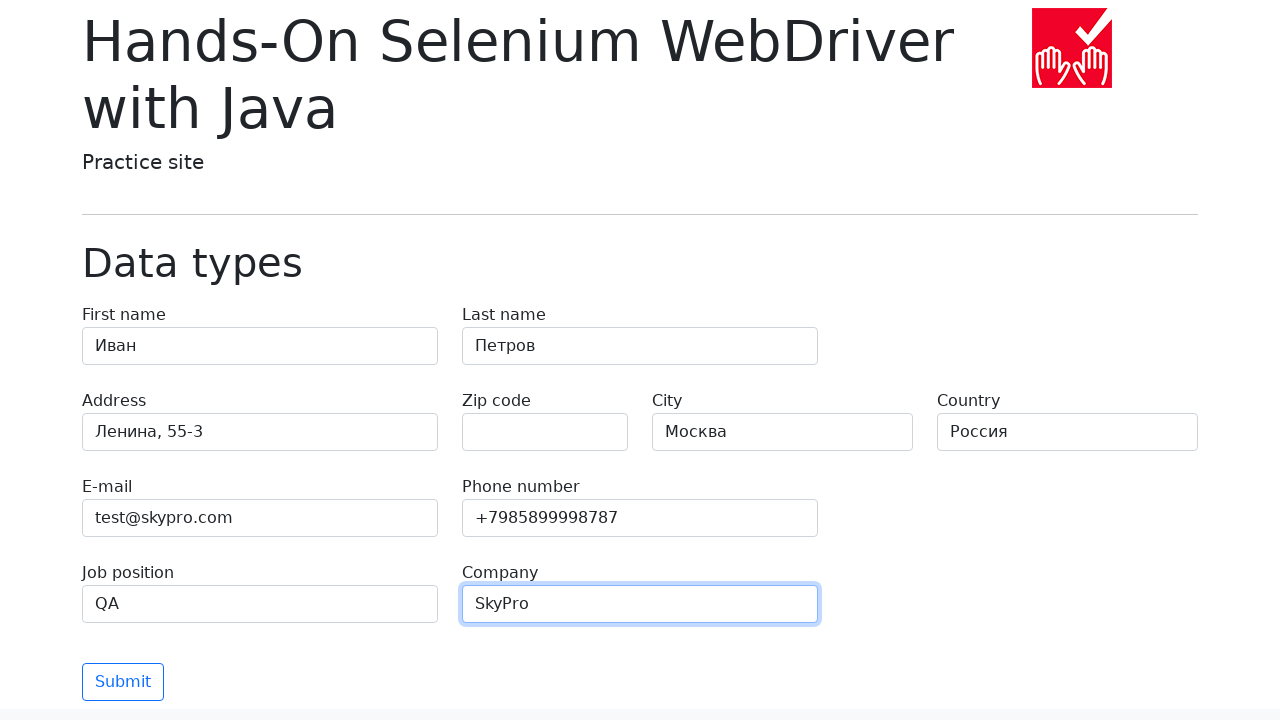

Clicked submit button to submit form at (123, 682) on button.btn
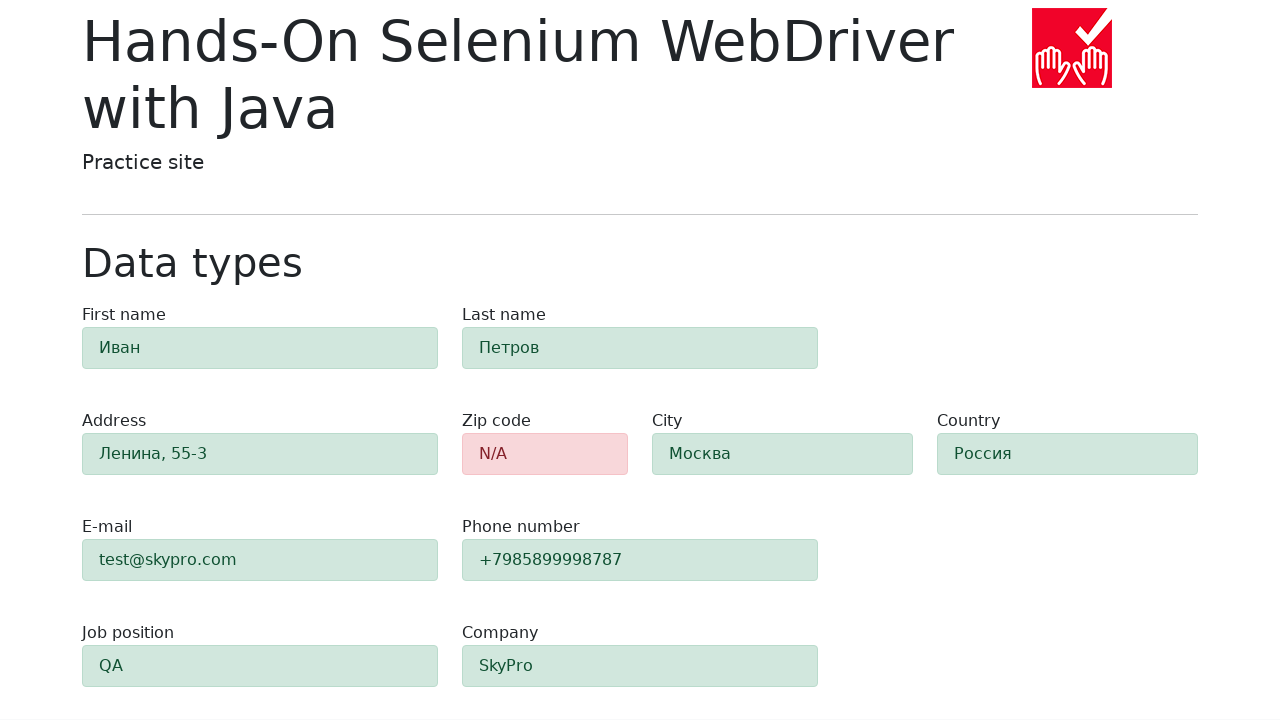

Form validation completed - zip-code field loaded
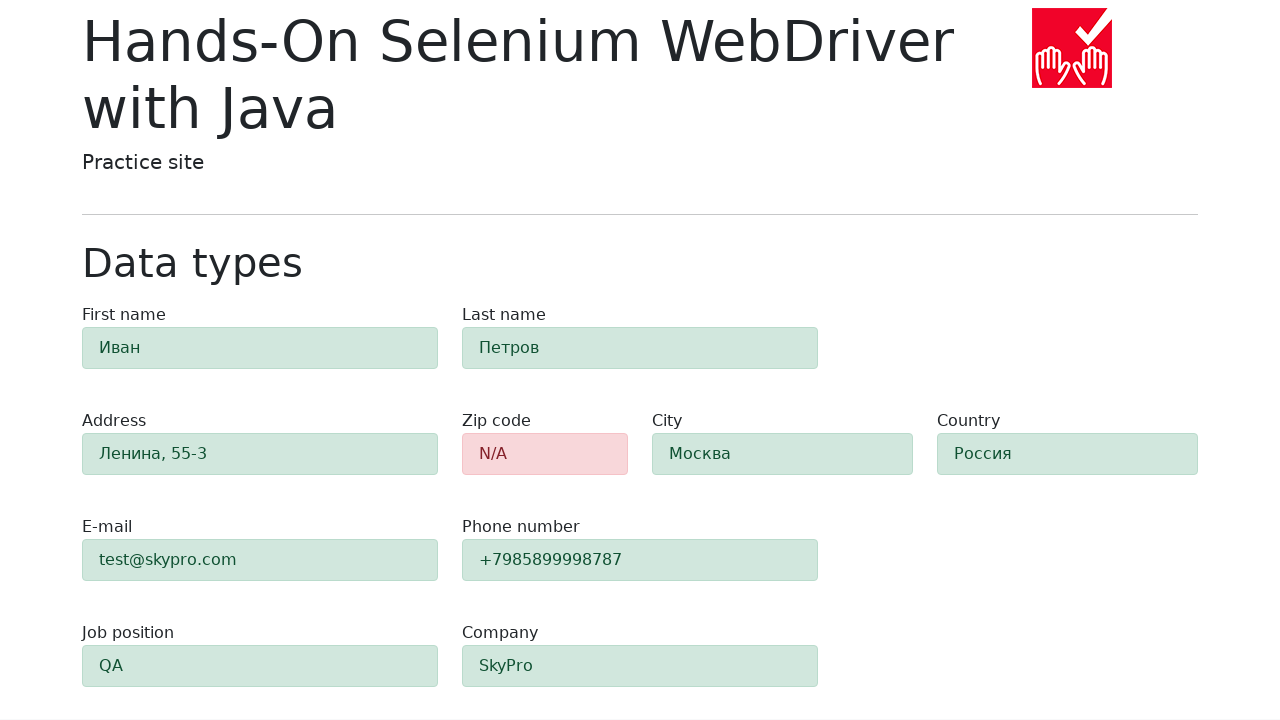

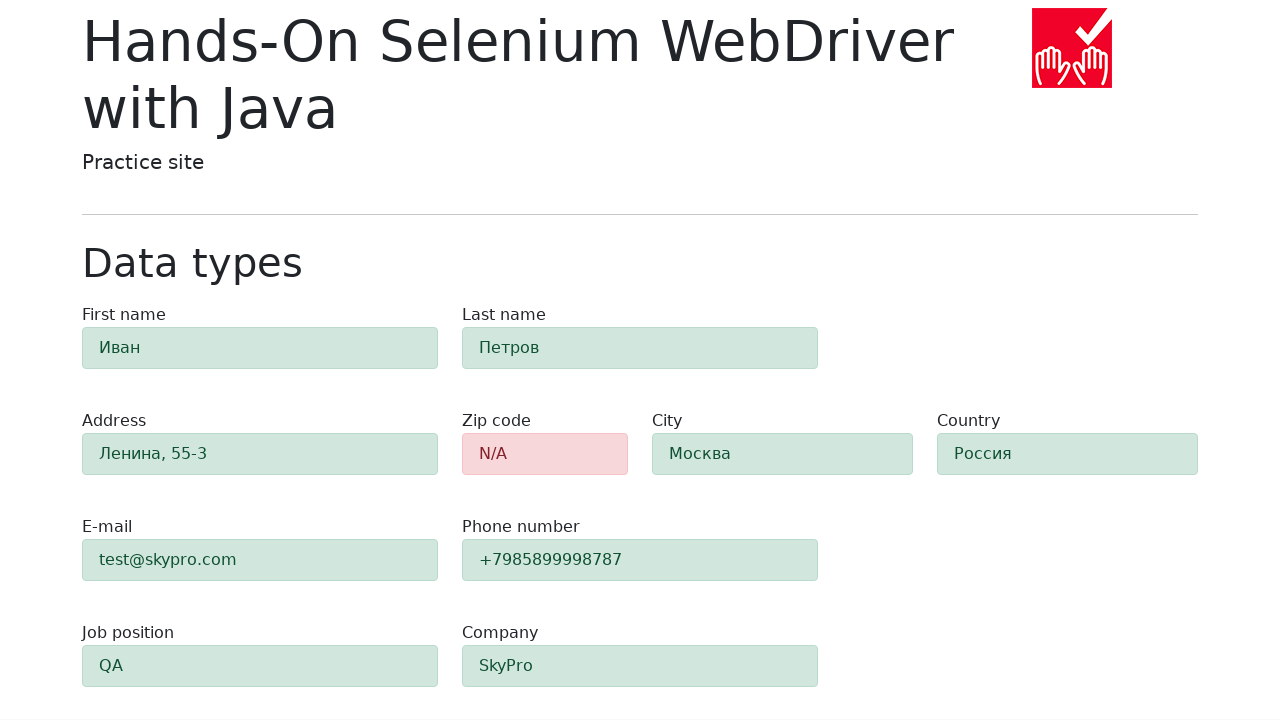